Tests progress bar by starting it and stopping when it reaches a target value

Starting URL: http://85.192.34.140:8081/

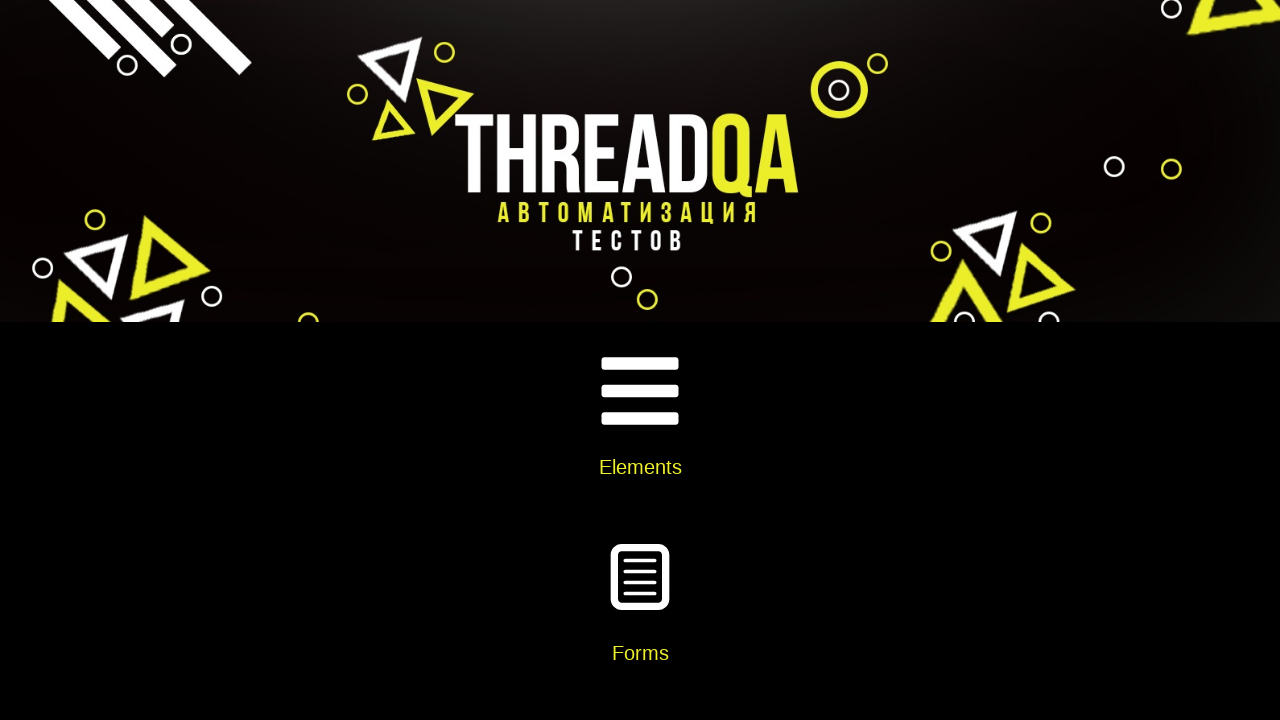

Clicked on Widgets card at (640, 360) on xpath=//h5[contains(text(), 'Widgets')]
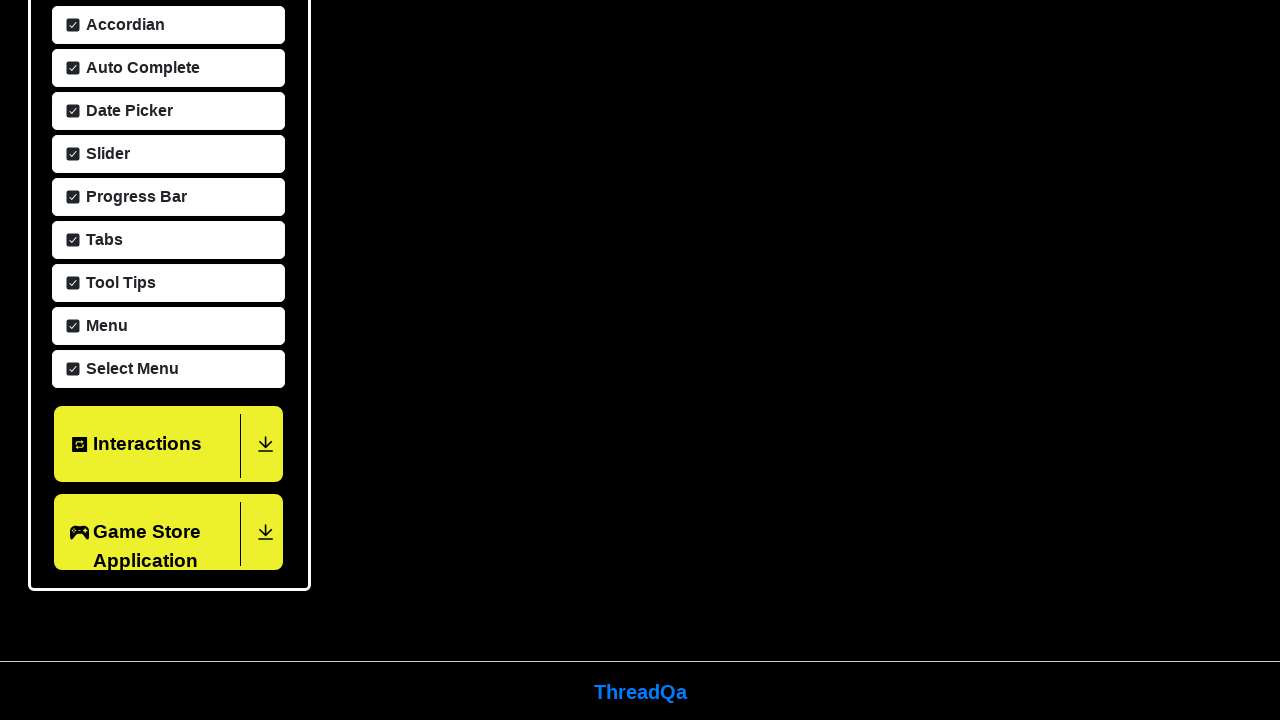

Clicked on Progress Bar menu item at (134, 195) on xpath=//span[contains(text(), 'Progress Bar')]
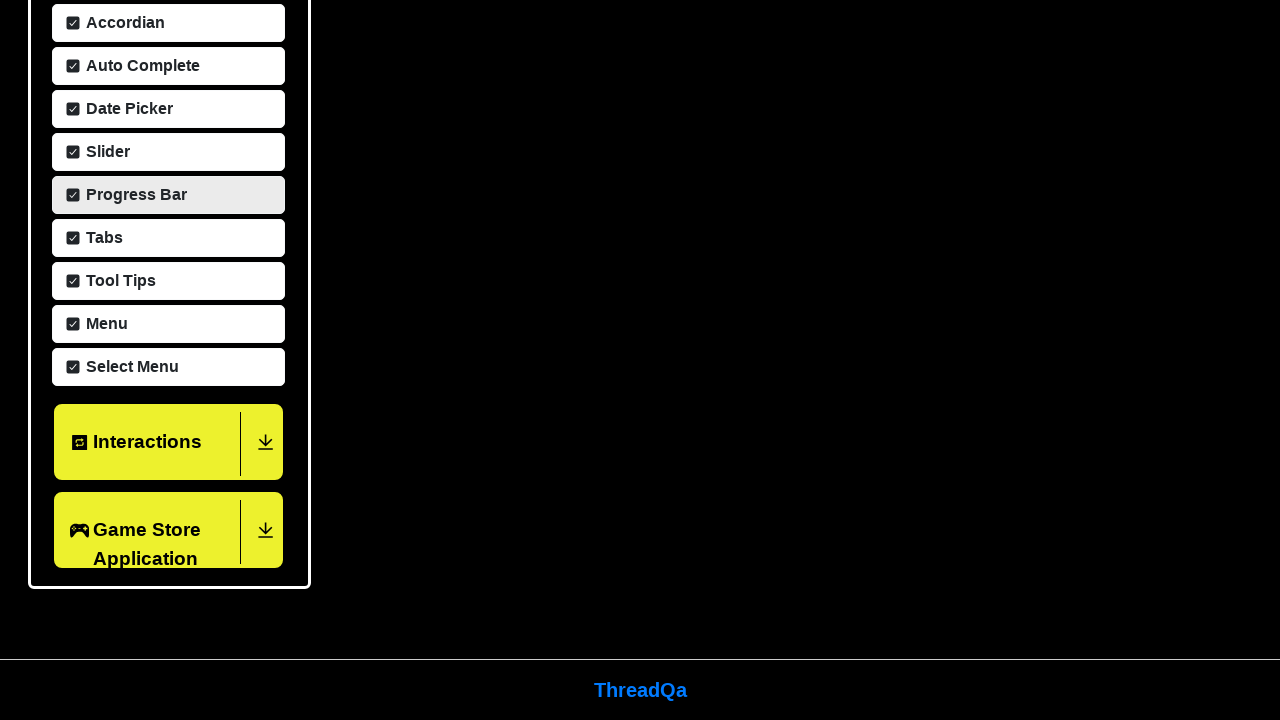

Started progress bar at (371, 555) on #startStopButton
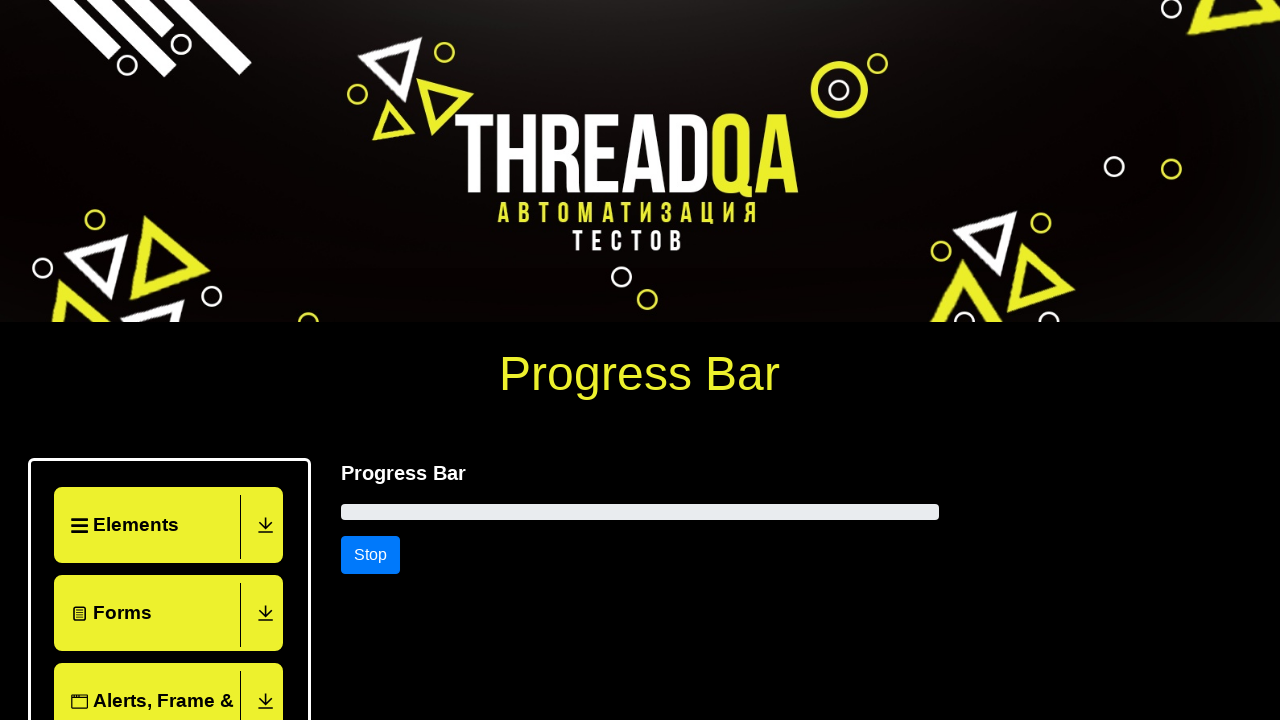

Progress bar reached target value of 70% or higher
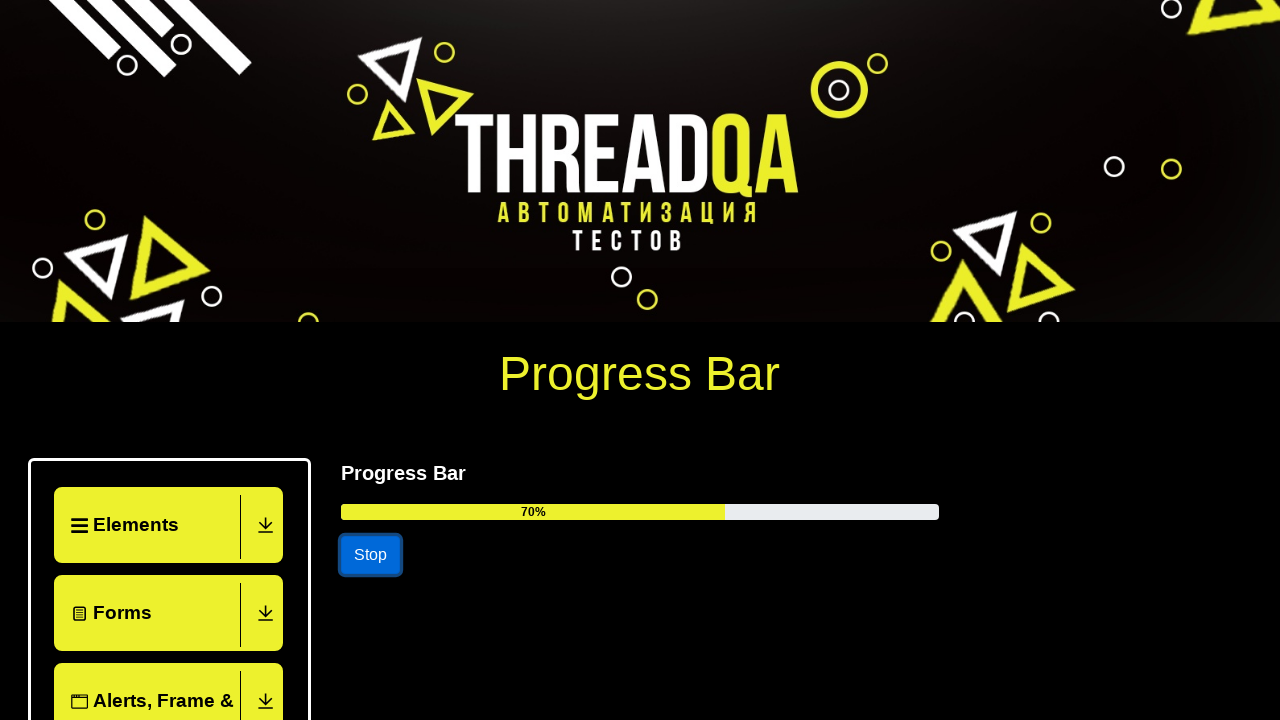

Stopped progress bar at target value at (371, 555) on #startStopButton
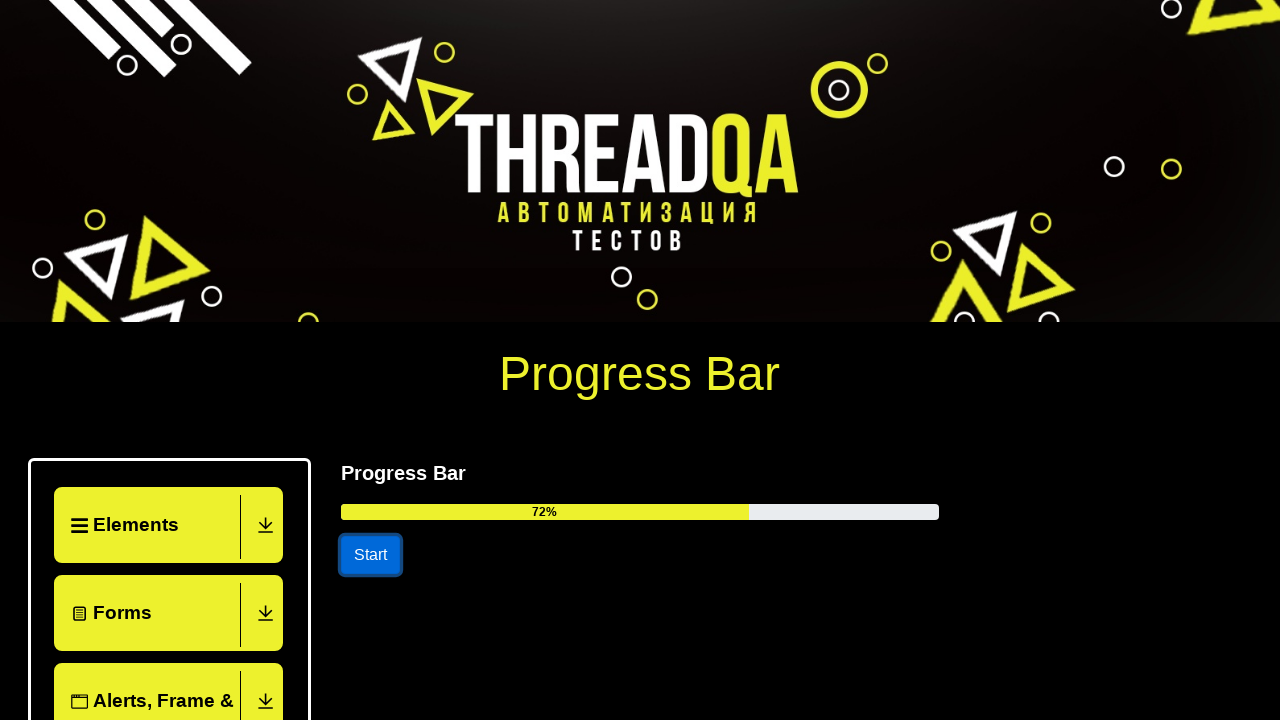

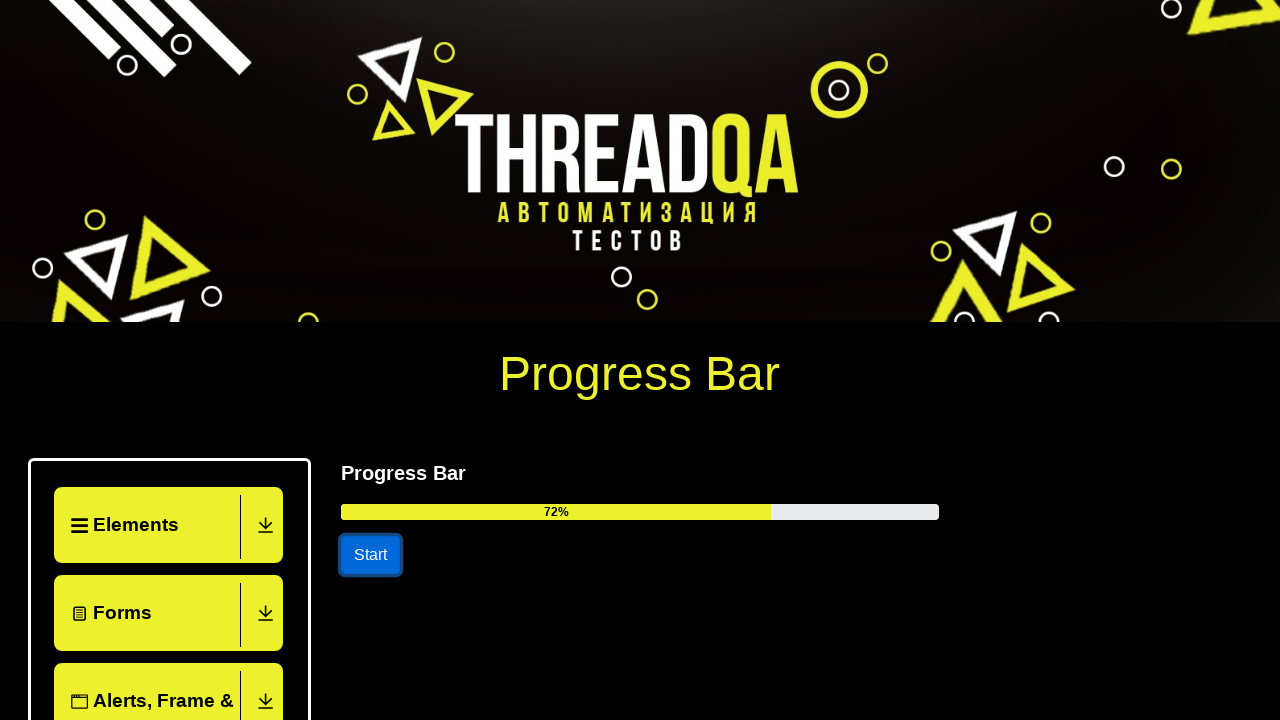